Tests radio button interaction by finding radio buttons with the name "citizenship" and clicking the second option

Starting URL: https://tutorialehtml.com/en/html-tutorial-radio-buttons/

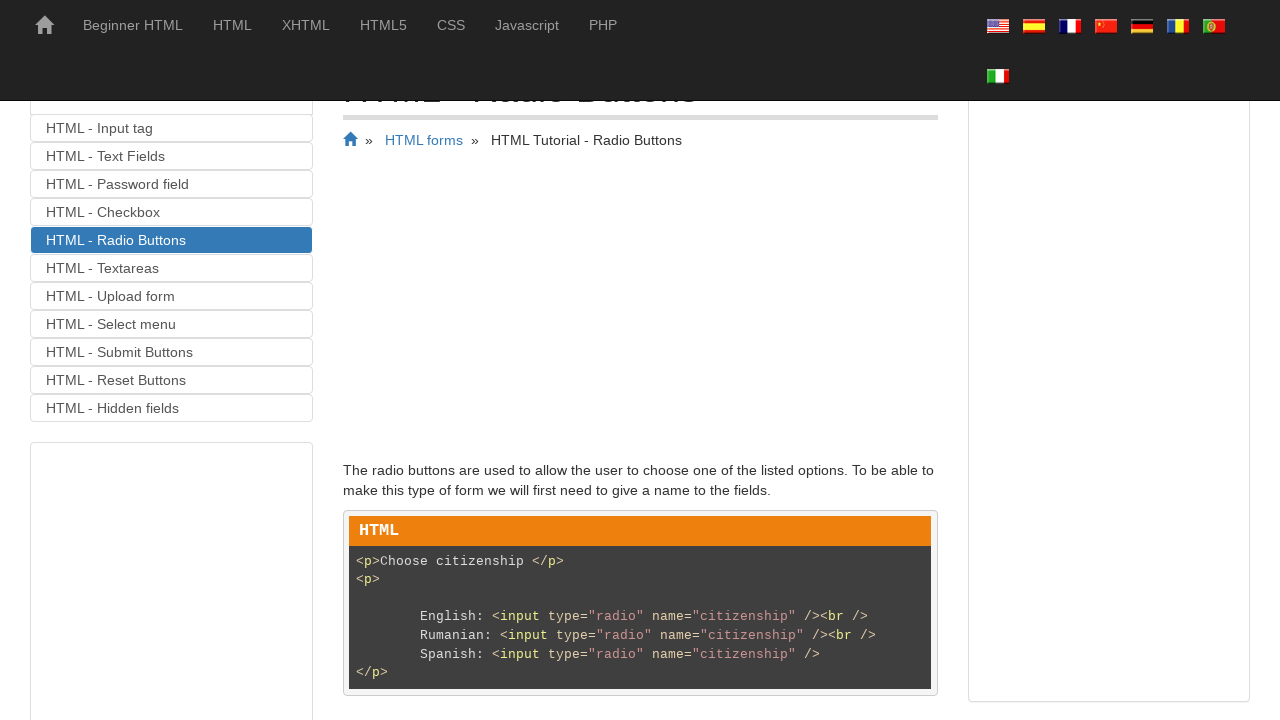

Located all radio buttons with name 'citizenship'
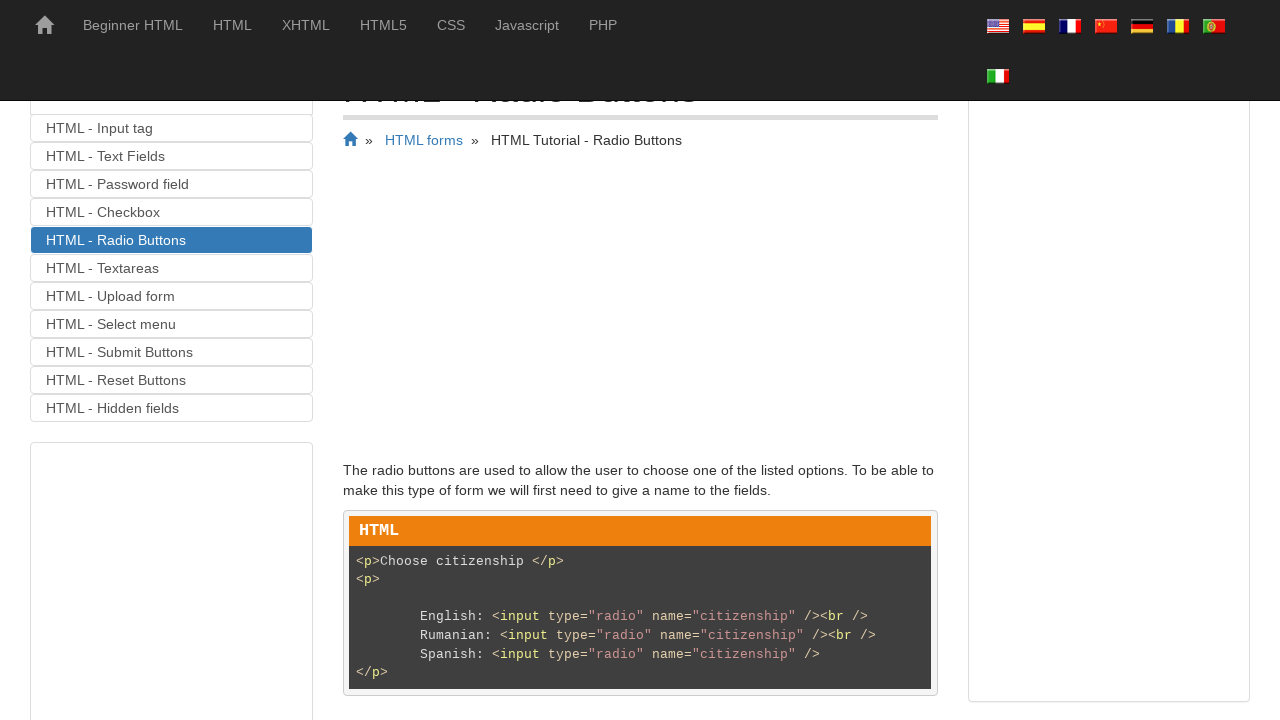

Clicked the second citizenship radio button option at (442, 361) on input[name="citizenship"] >> nth=1
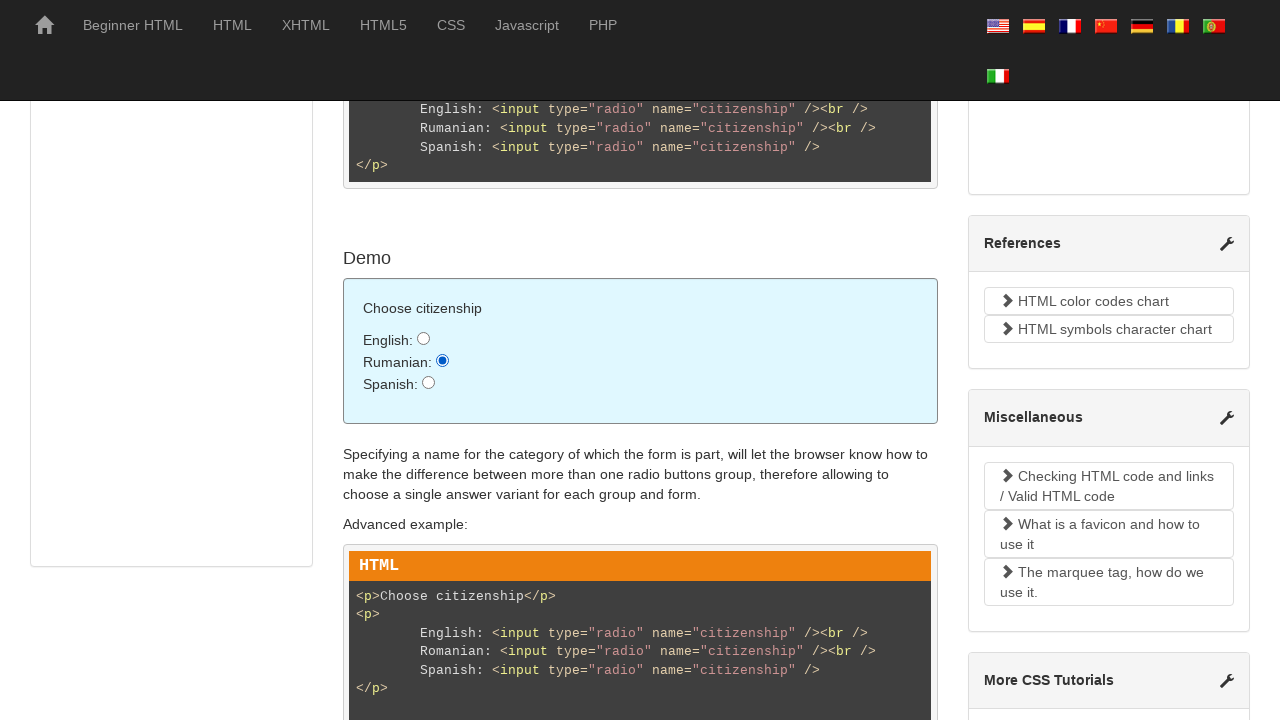

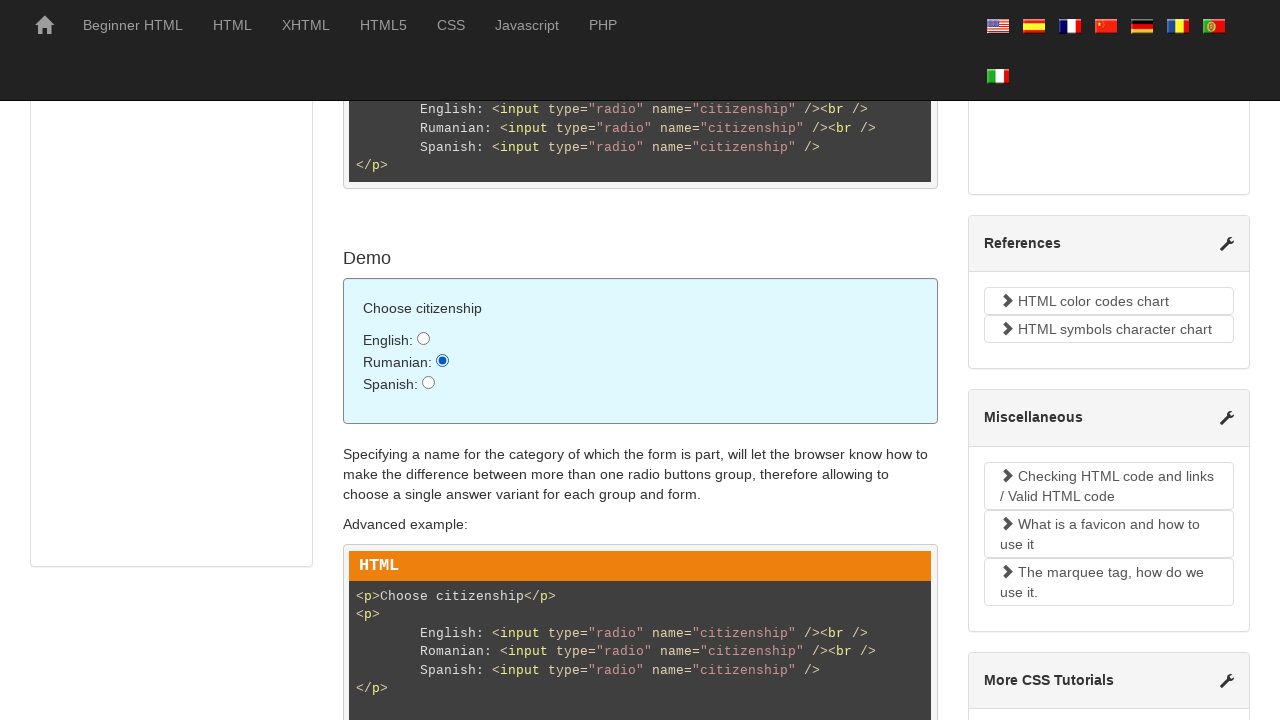